Tests page scrolling functionality by scrolling down 400 pixels on the jQuery UI homepage

Starting URL: http://jqueryui.com

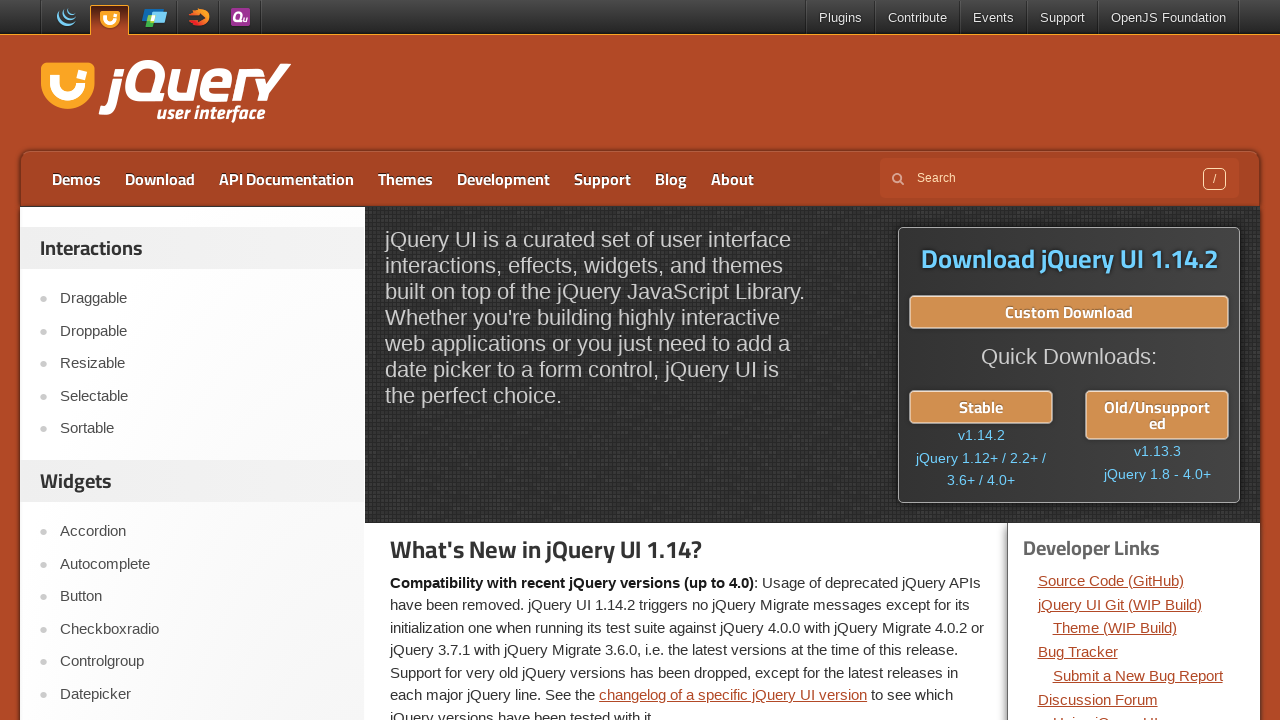

Navigated to jQuery UI homepage
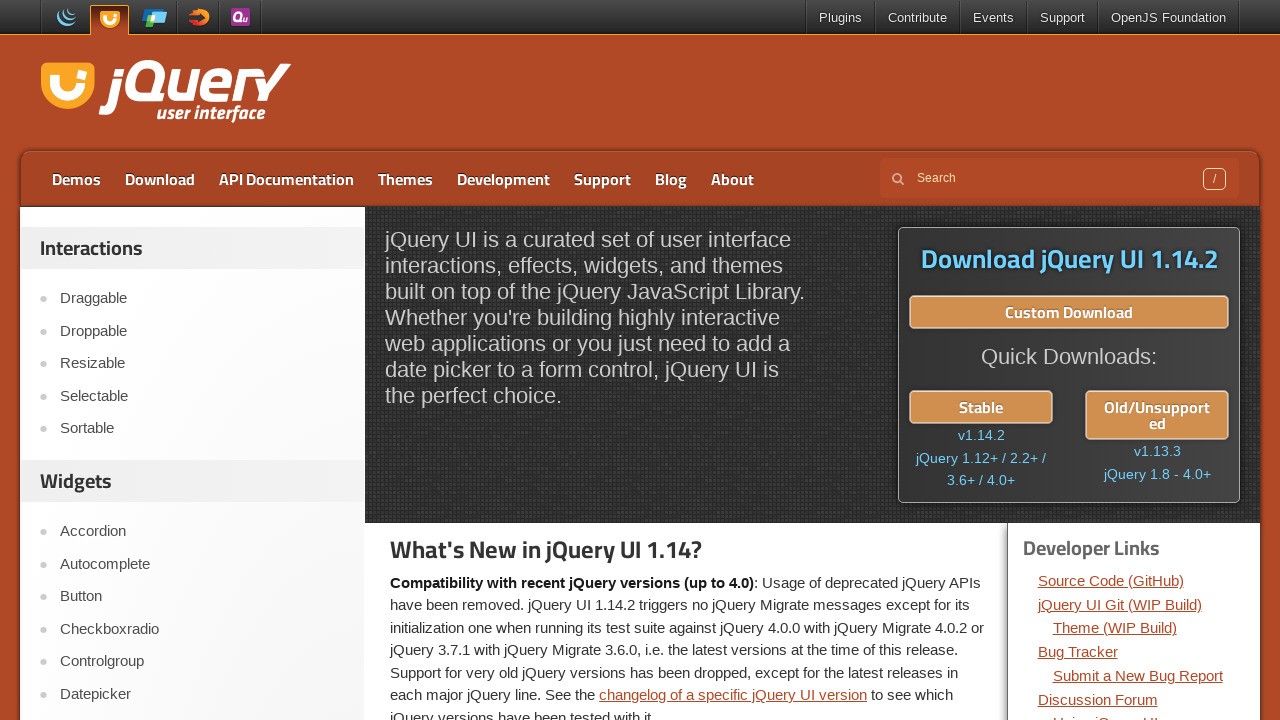

Scrolled page down 400 pixels vertically
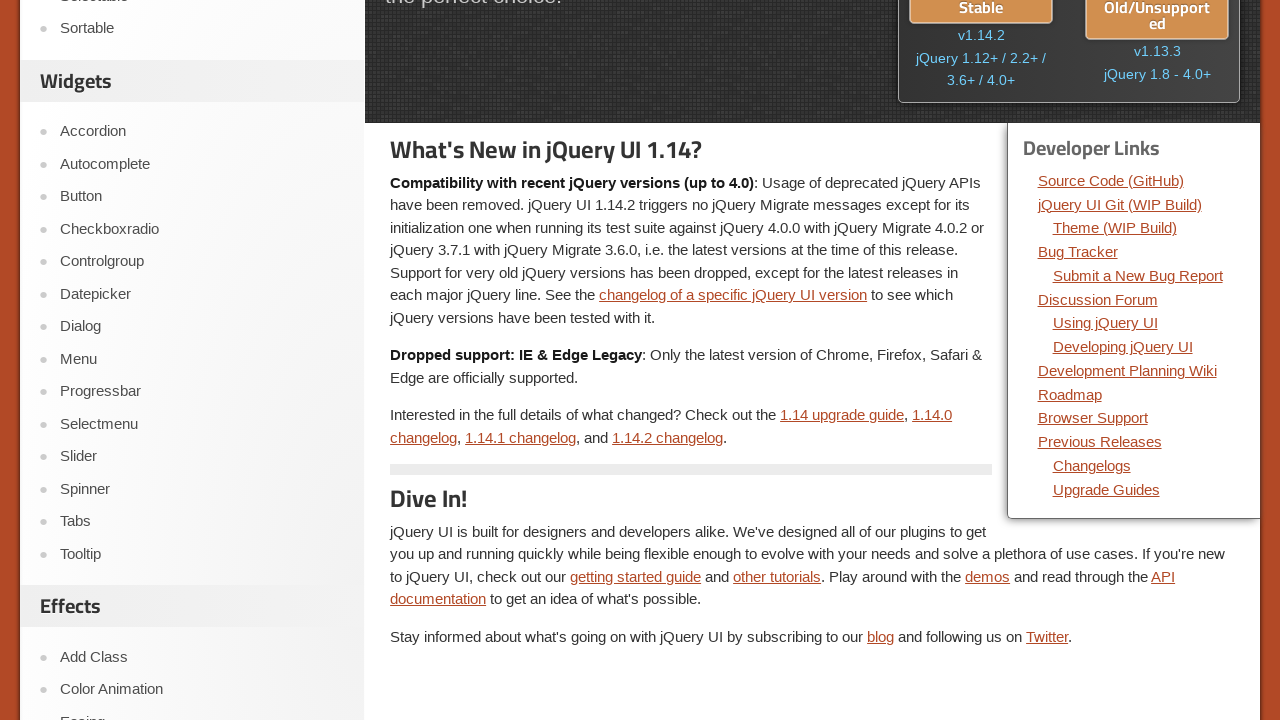

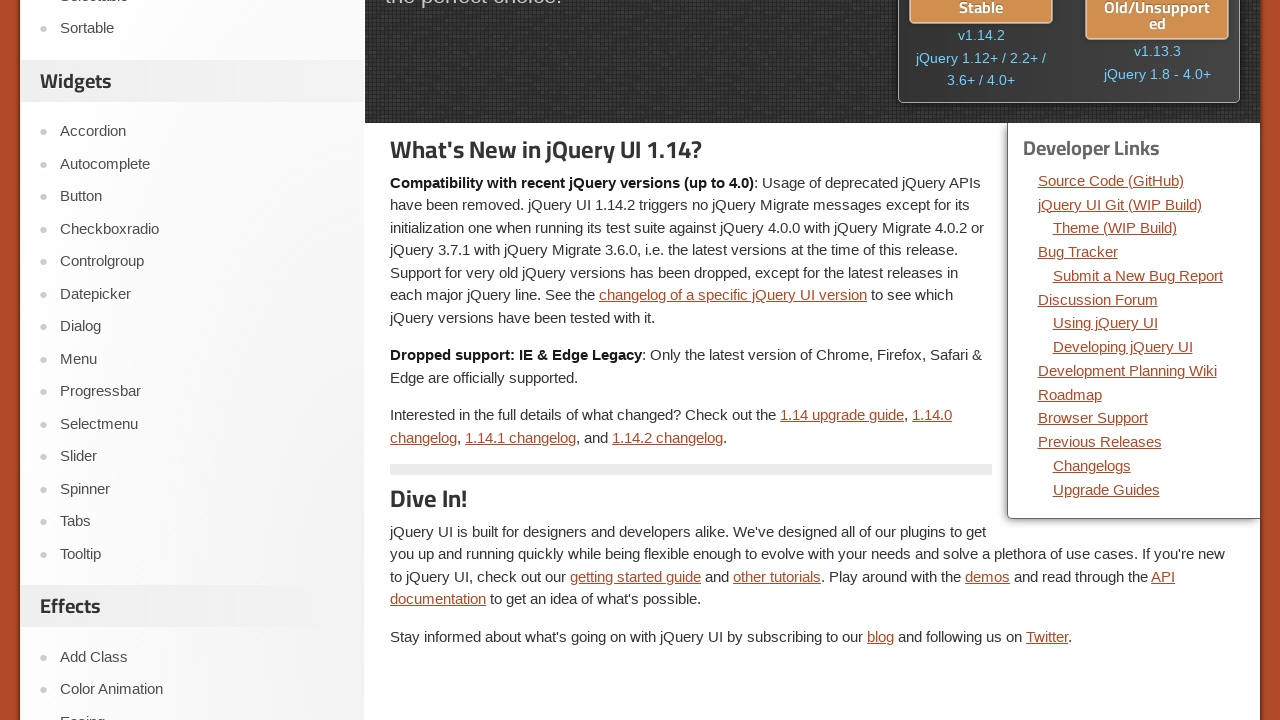